Tests page assertions on the DemoBlaze e-commerce demo site by verifying the page title, URL, and visibility of the Home navigation link.

Starting URL: https://www.demoblaze.com/

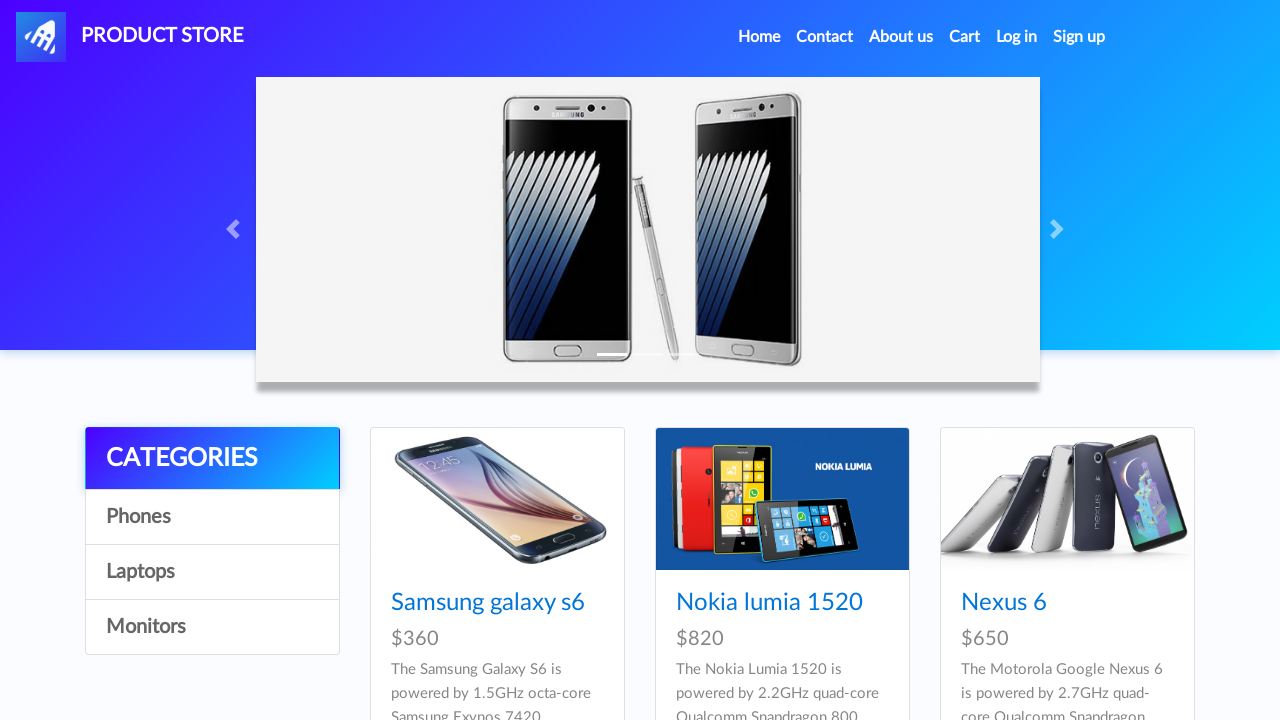

Verified page title is 'STORE'
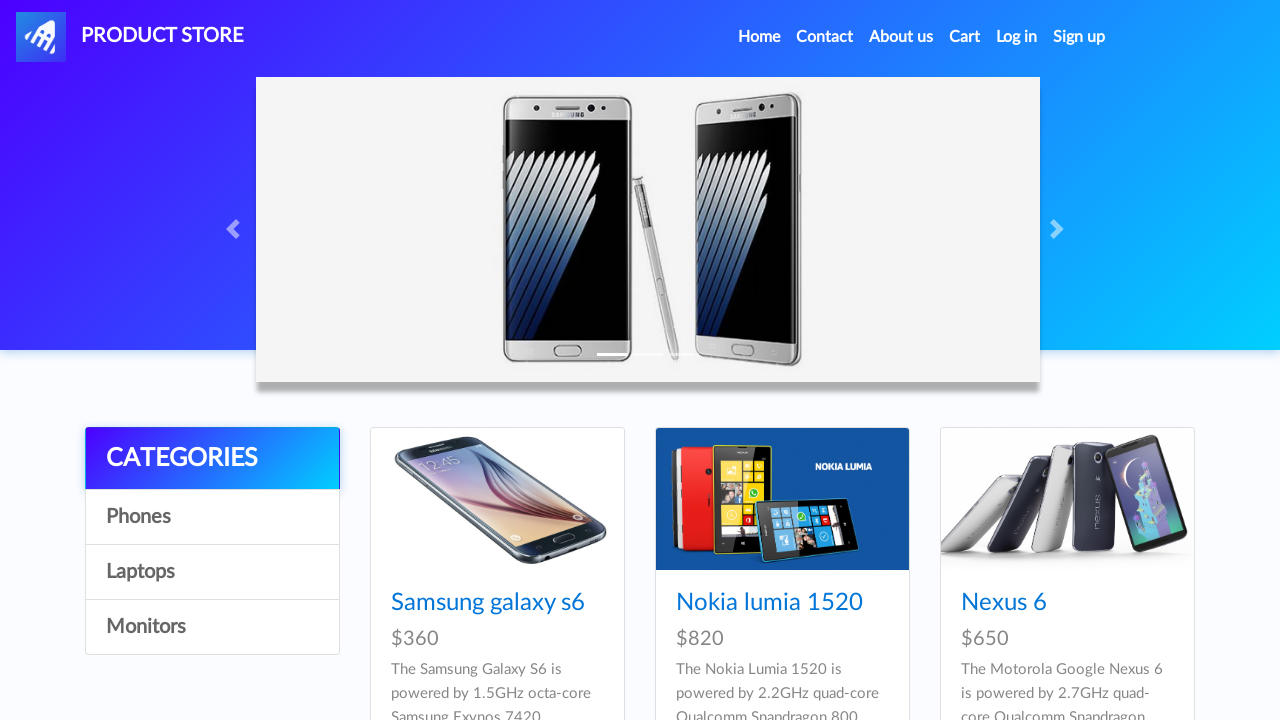

Verified page URL is 'https://www.demoblaze.com/'
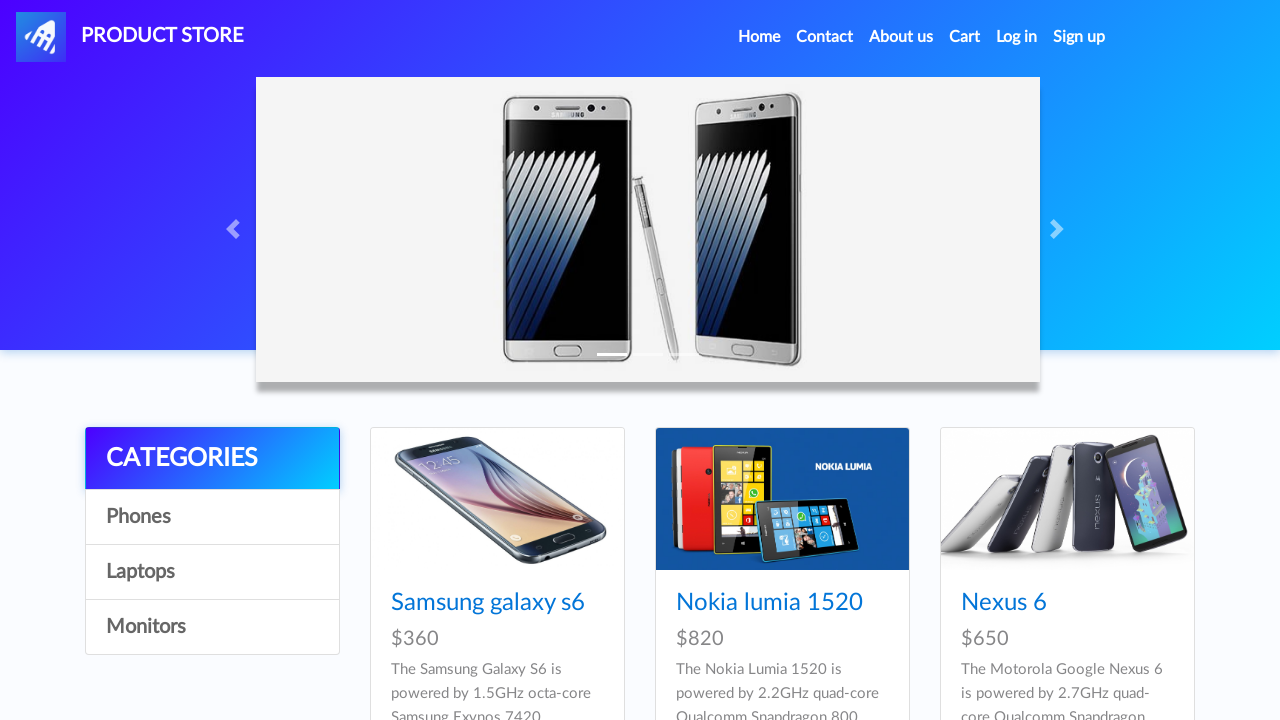

Located Home navigation link
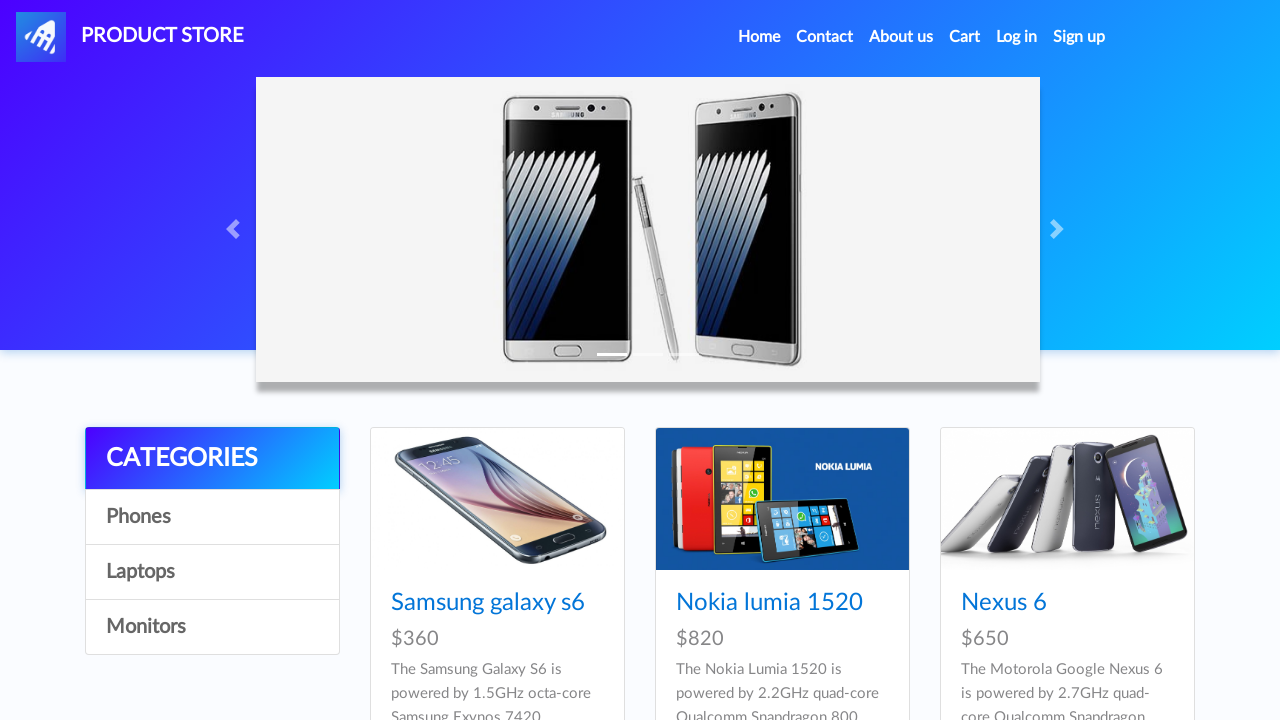

Verified Home navigation link is visible
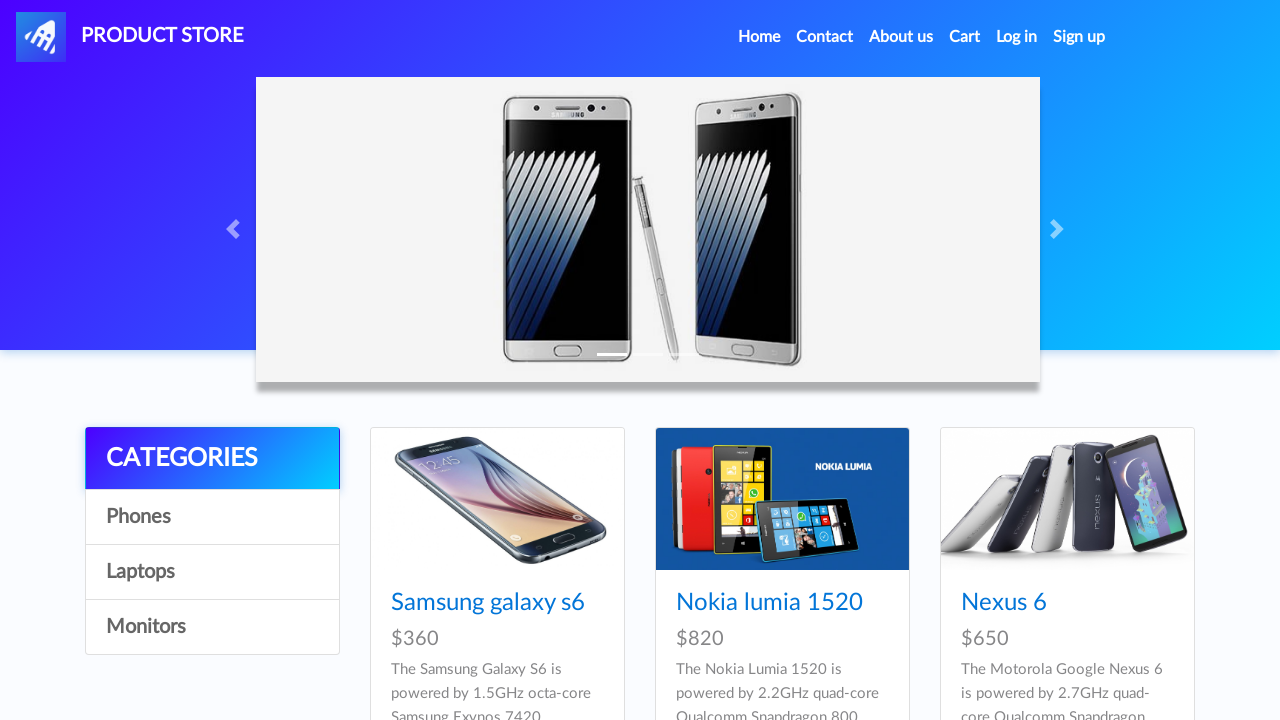

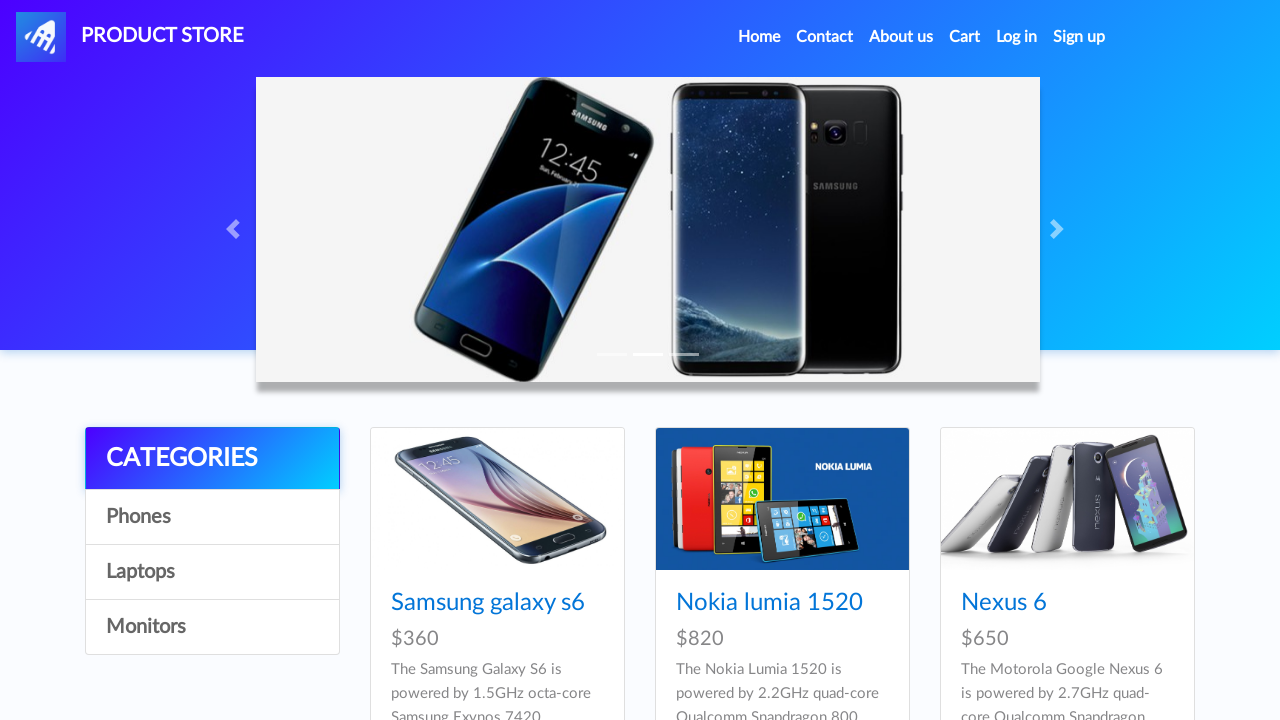